Navigates to Mercury Travels website and maximizes the browser window

Starting URL: https://www.mercurytravels.co.in/

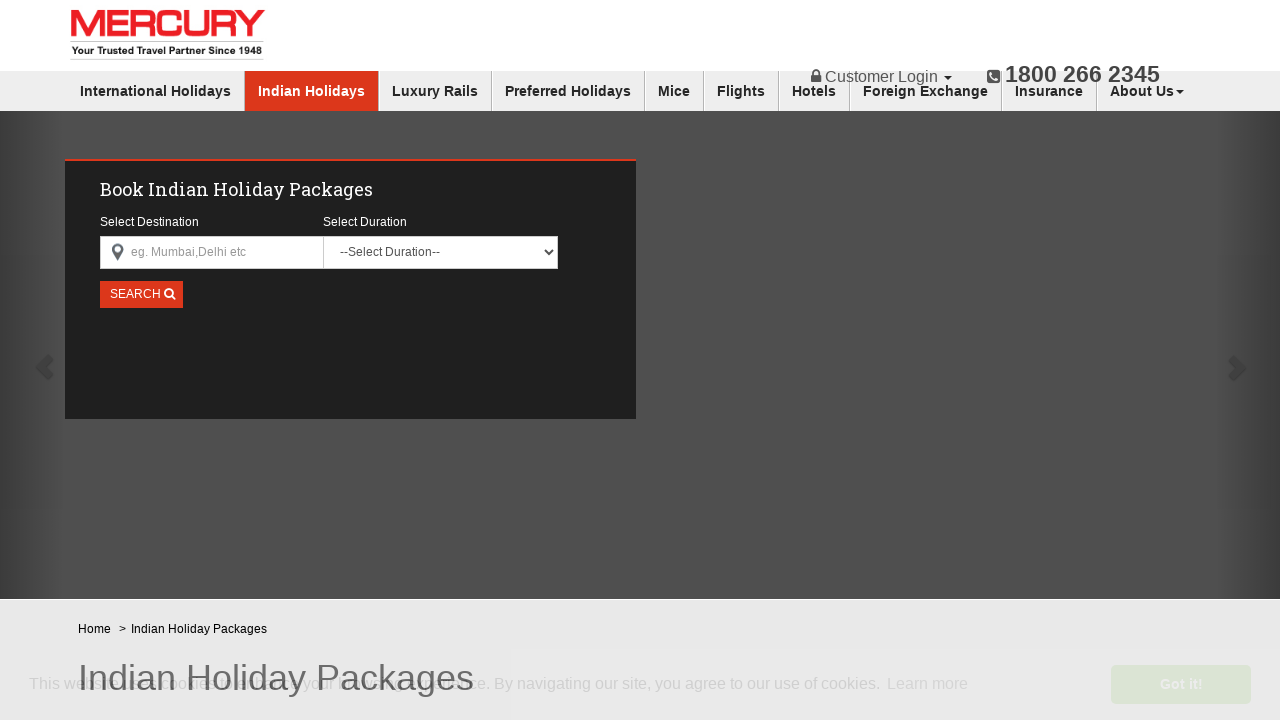

Navigated to Mercury Travels website
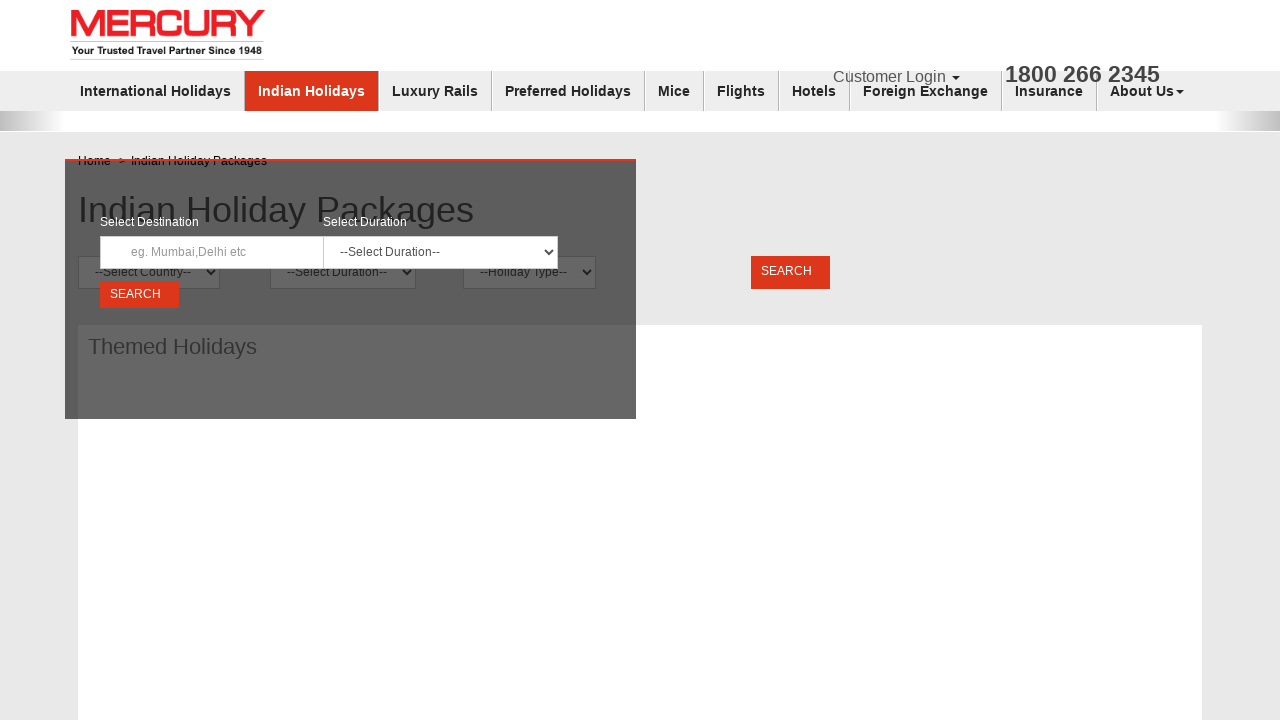

Maximized browser window
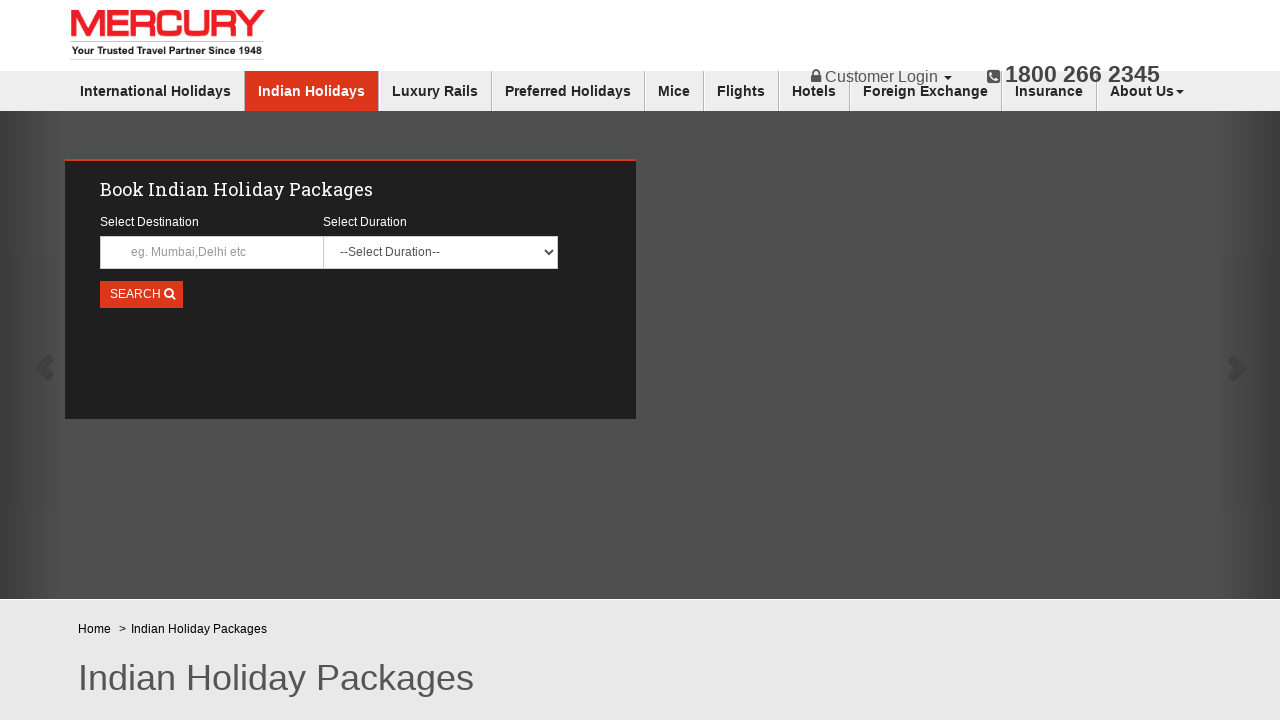

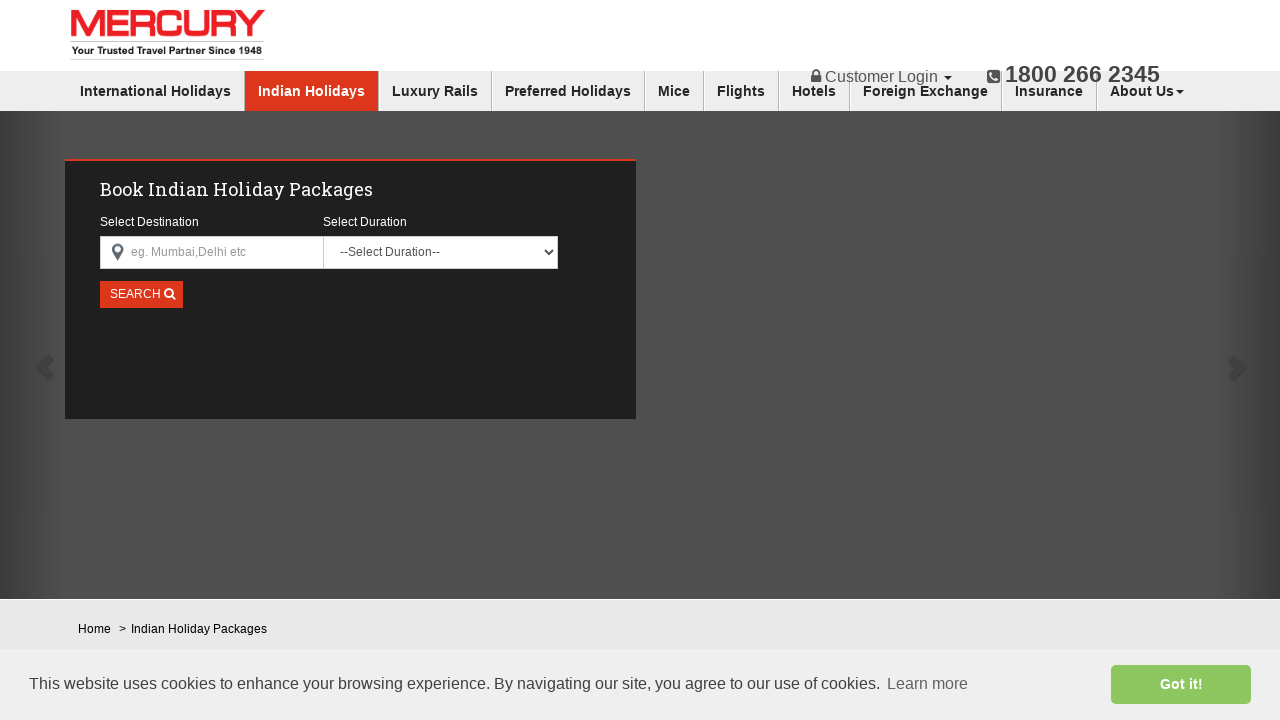